Tests that new items are appended to the bottom of the todo list by creating 3 items and verifying the count

Starting URL: https://demo.playwright.dev/todomvc

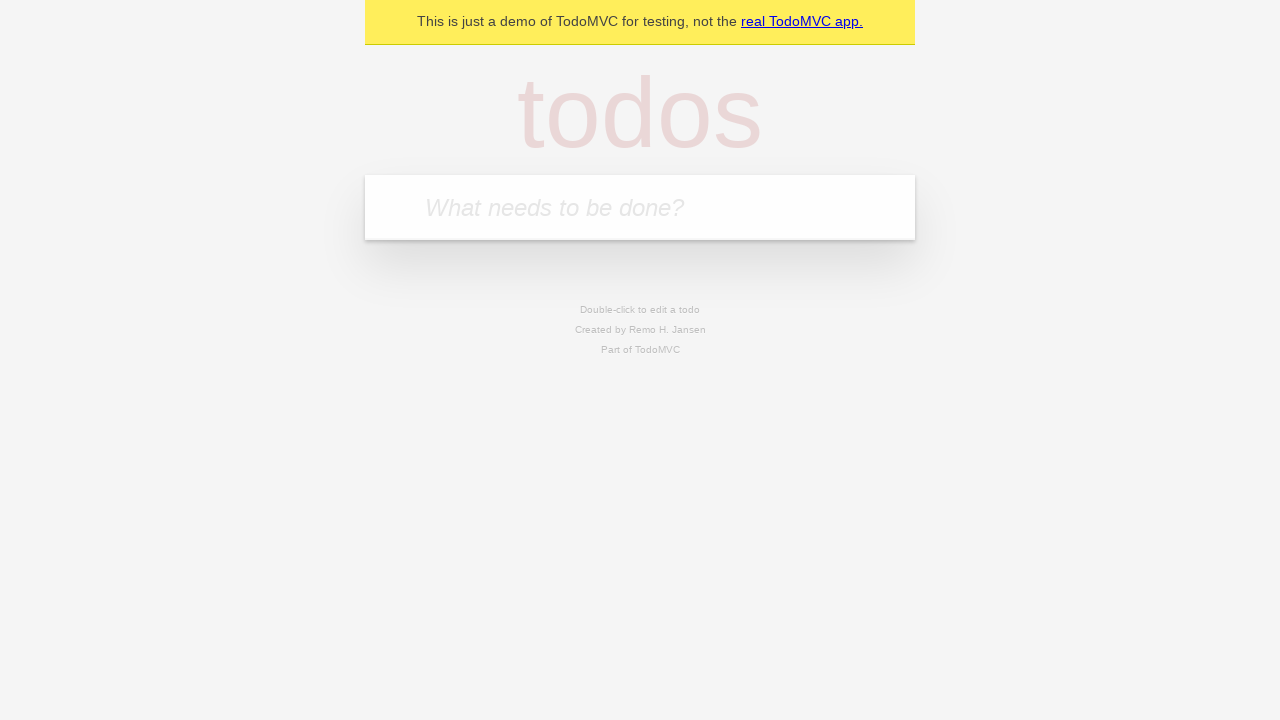

Located the todo input field with placeholder 'What needs to be done?'
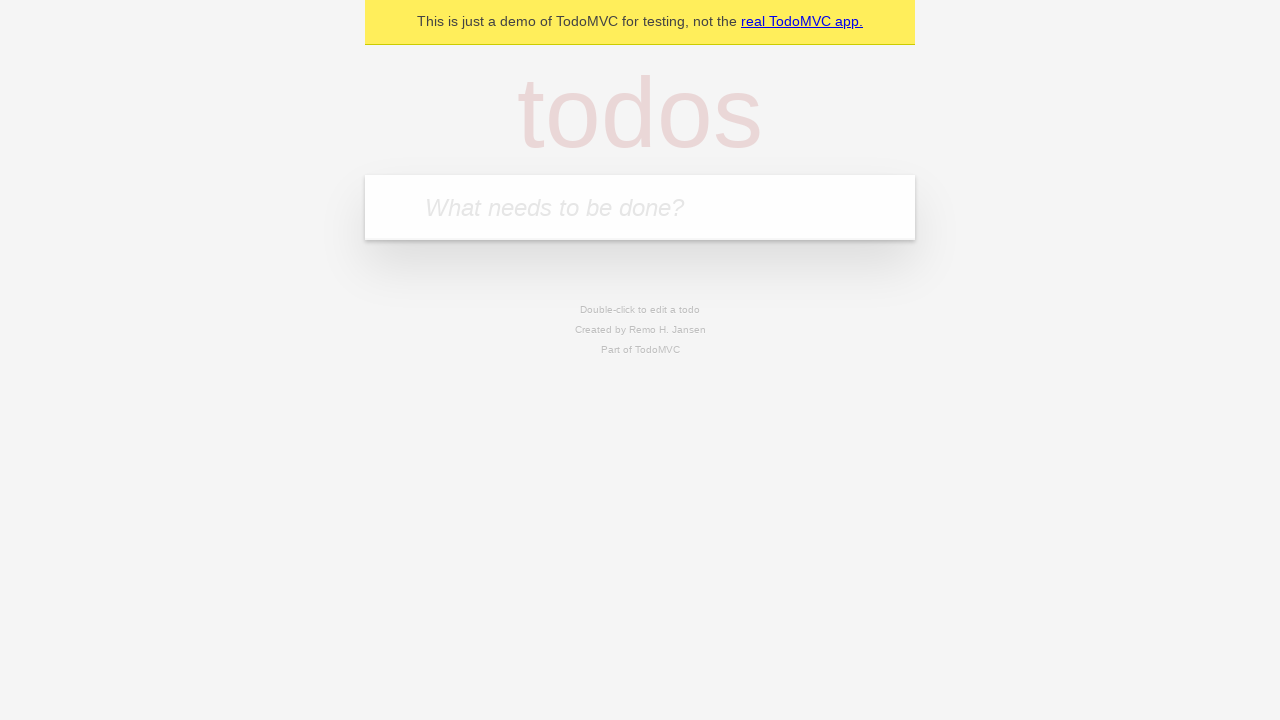

Filled todo input field with 'buy some cheese' on internal:attr=[placeholder="What needs to be done?"i]
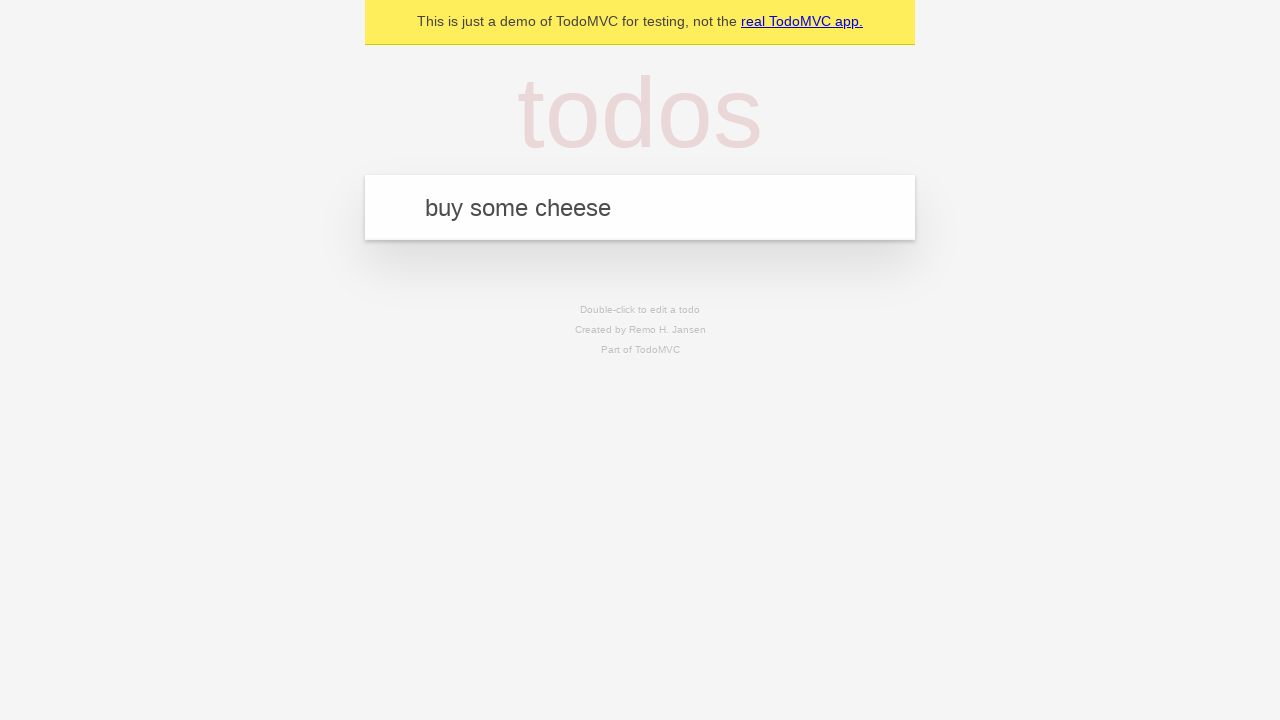

Pressed Enter to add todo item 'buy some cheese' on internal:attr=[placeholder="What needs to be done?"i]
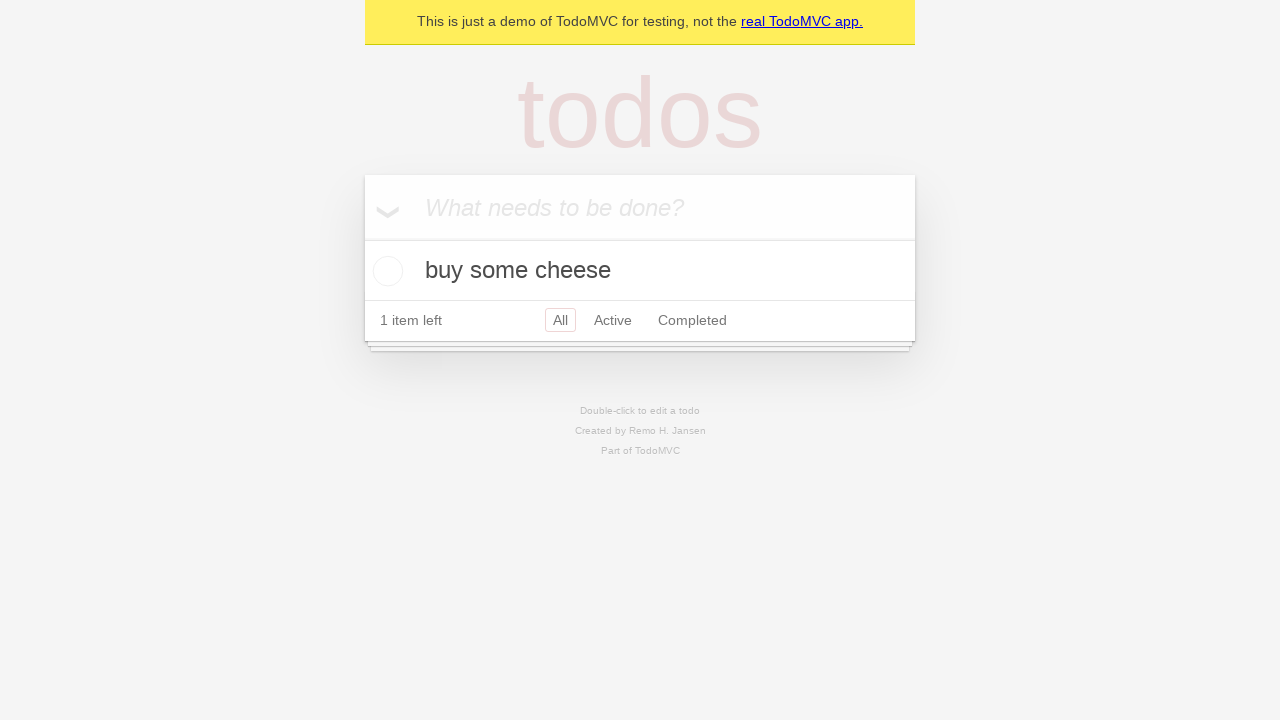

Filled todo input field with 'feed the cat' on internal:attr=[placeholder="What needs to be done?"i]
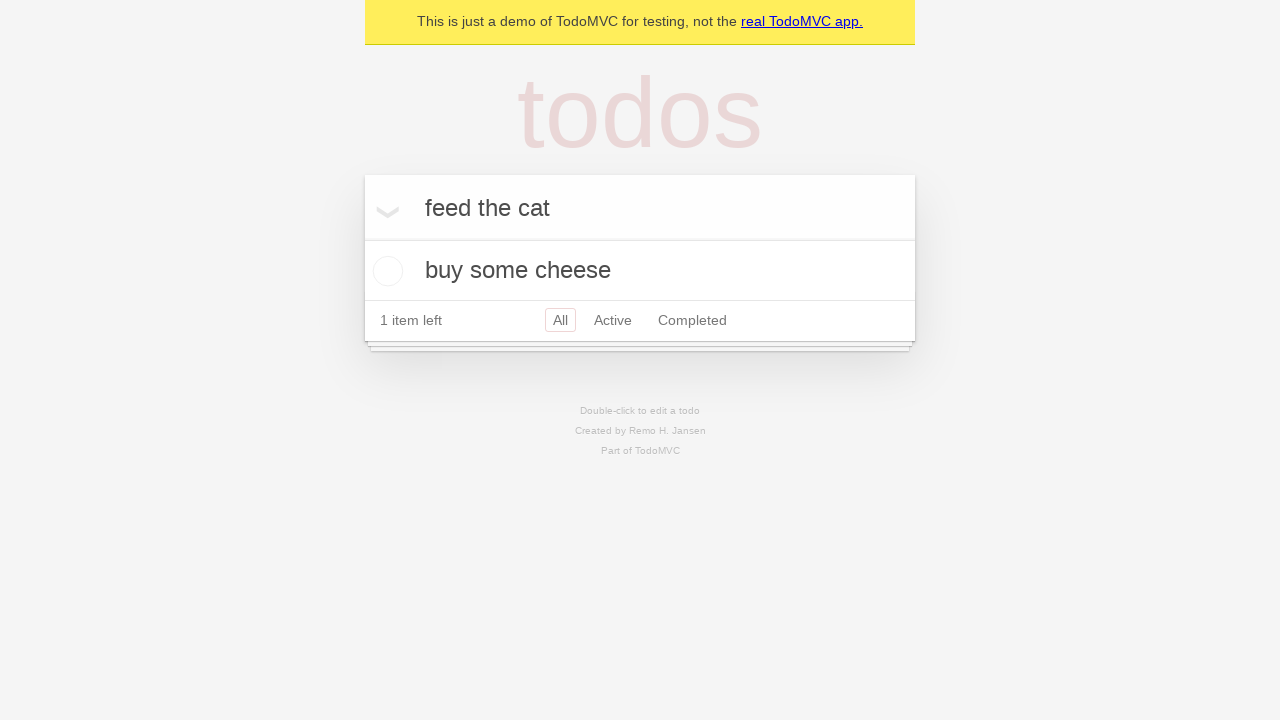

Pressed Enter to add todo item 'feed the cat' on internal:attr=[placeholder="What needs to be done?"i]
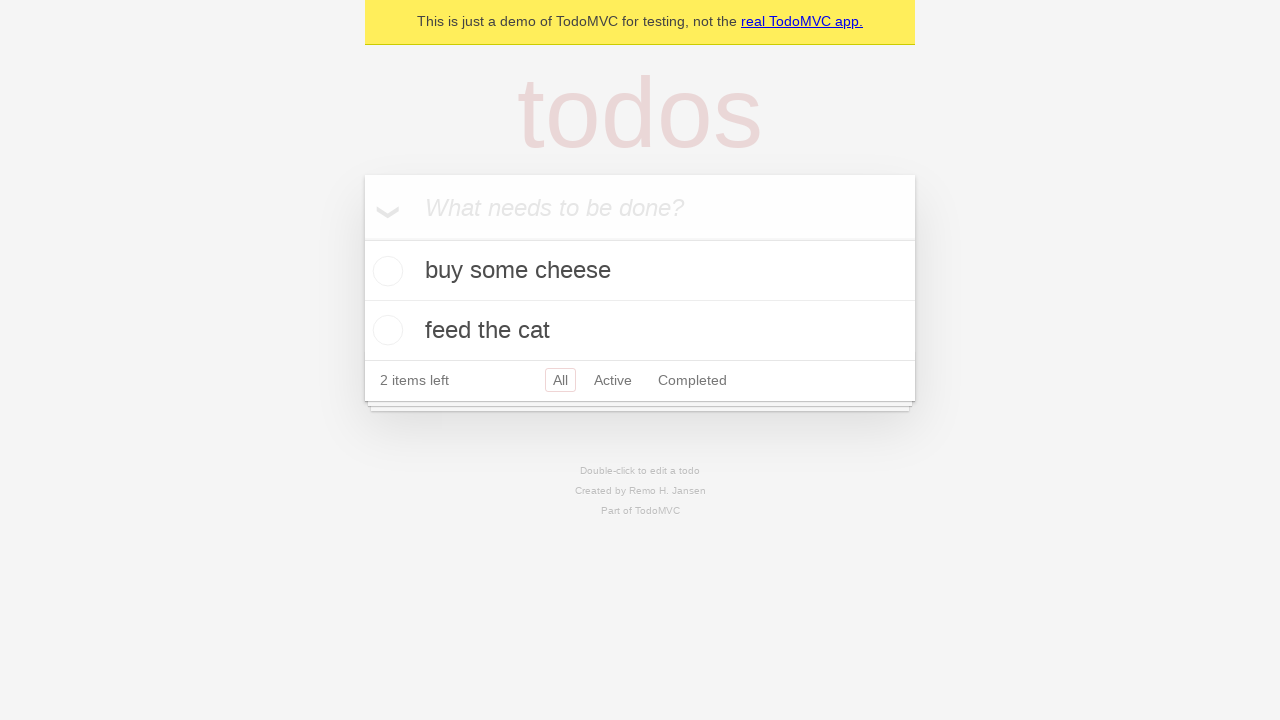

Filled todo input field with 'book a doctors appointment' on internal:attr=[placeholder="What needs to be done?"i]
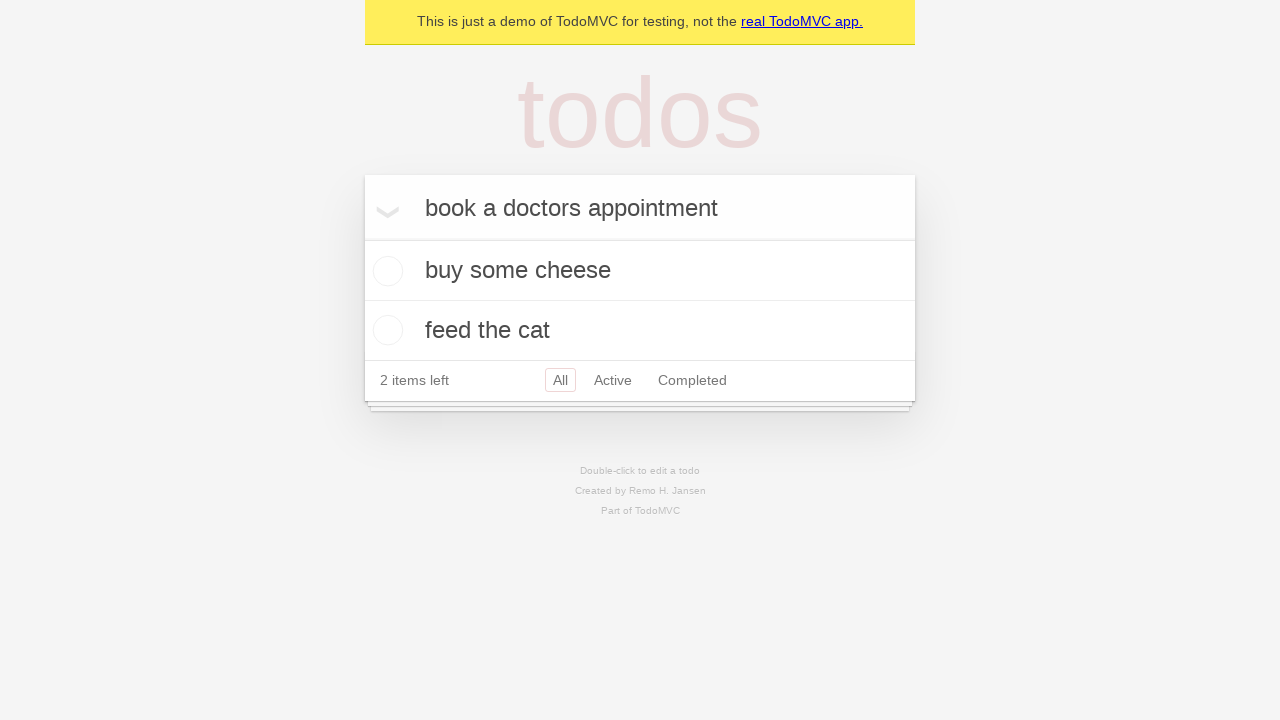

Pressed Enter to add todo item 'book a doctors appointment' on internal:attr=[placeholder="What needs to be done?"i]
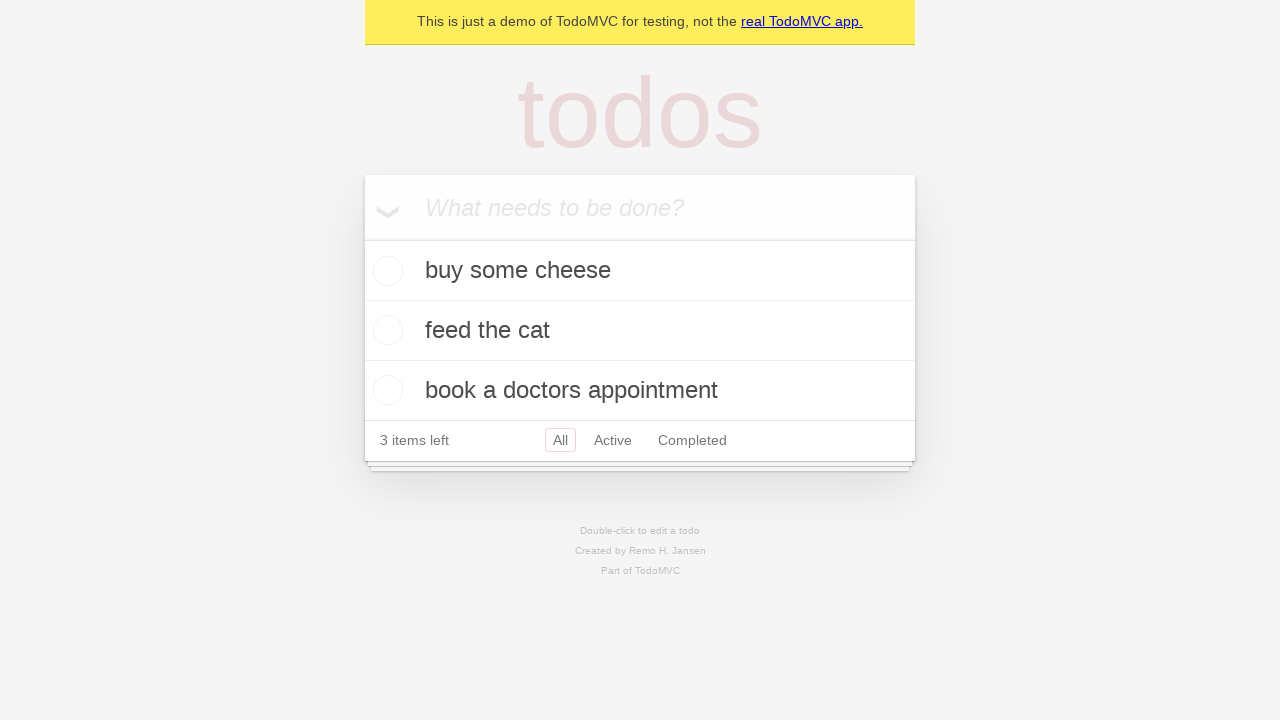

Verified that '3 items left' text is visible - all todos successfully added
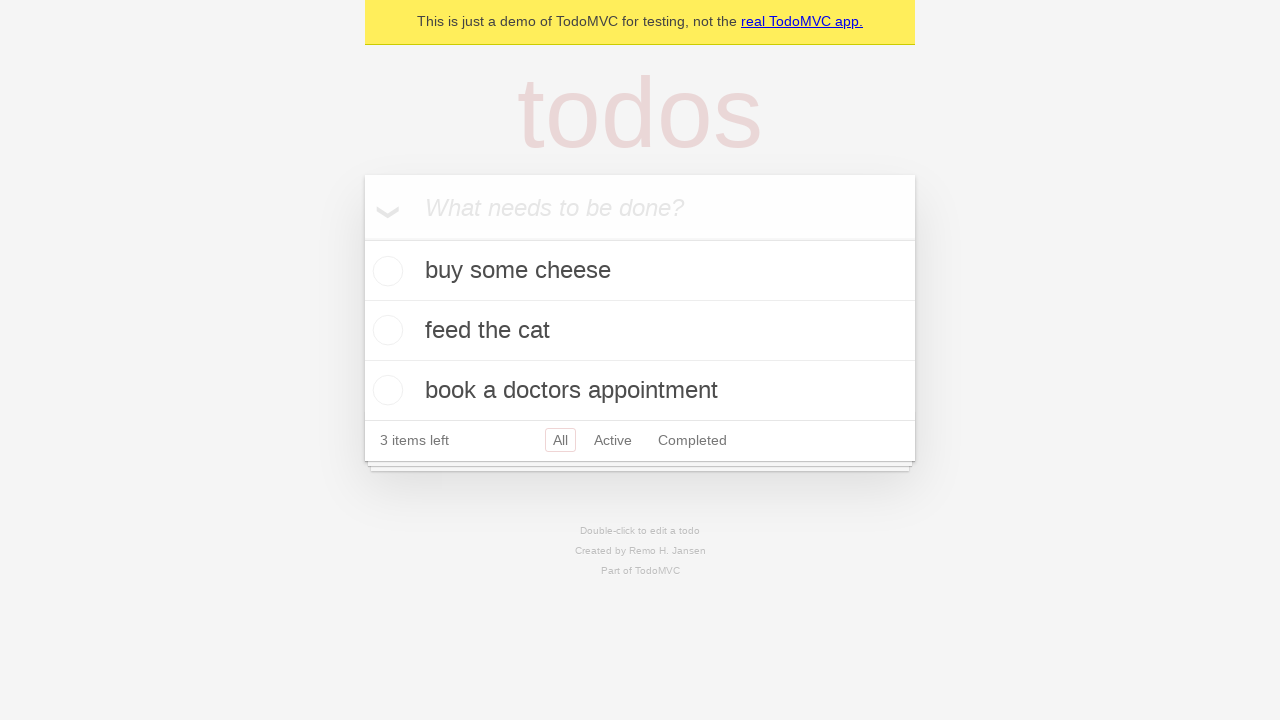

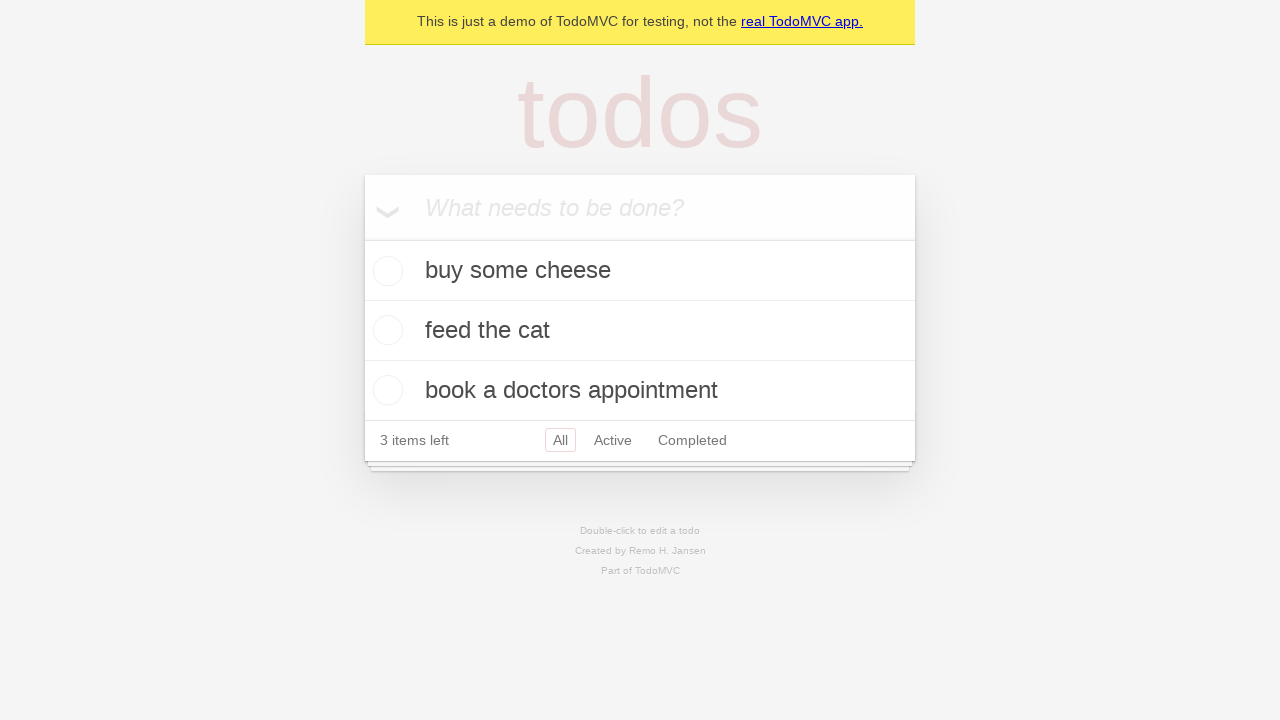